Verifies that the CoinMarketCap homepage loads with the correct page title

Starting URL: https://coinmarketcap.com/

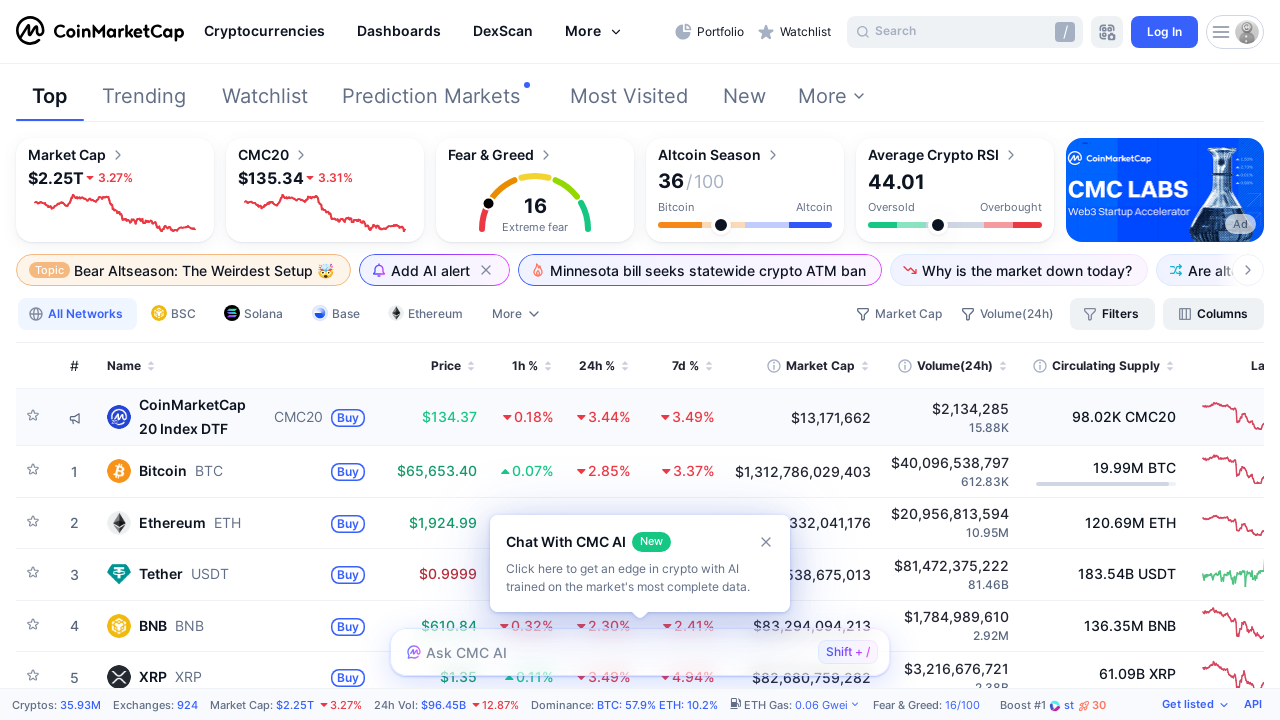

Waited for page to reach domcontentloaded state
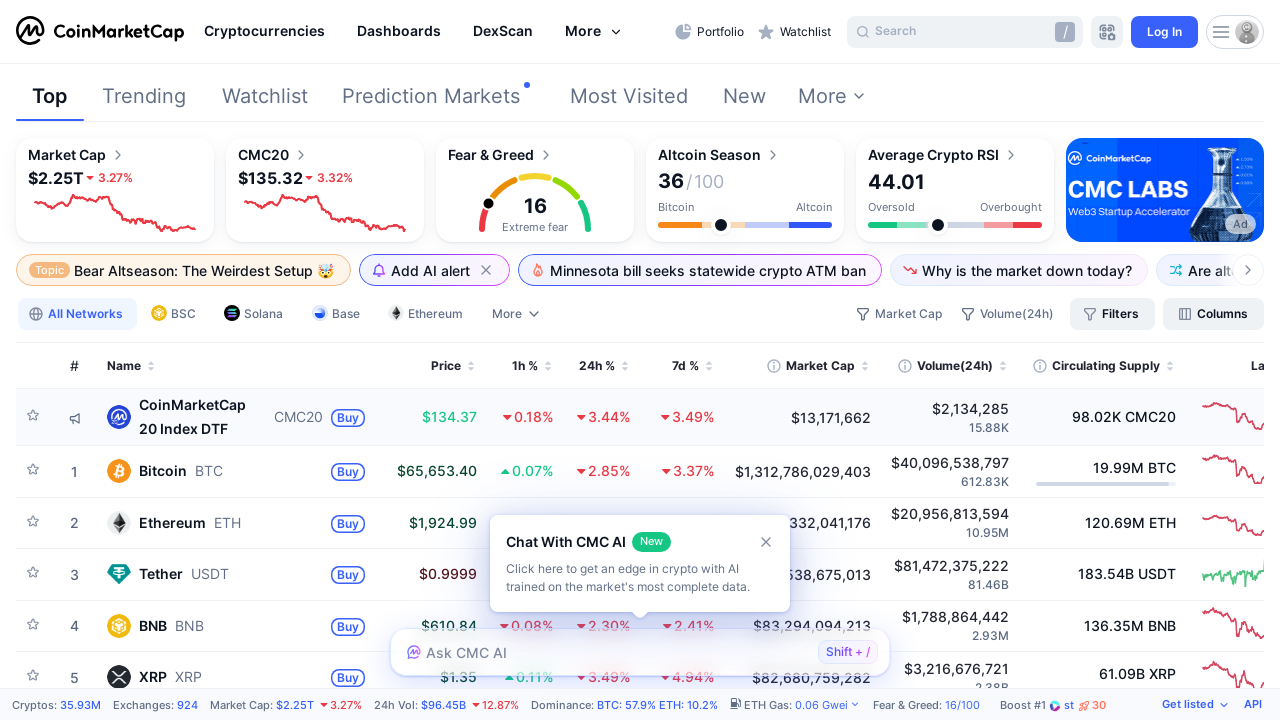

Verified page title matches expected value: 'Cryptocurrency Prices, Charts And Market Capitalizations | CoinMarketCap'
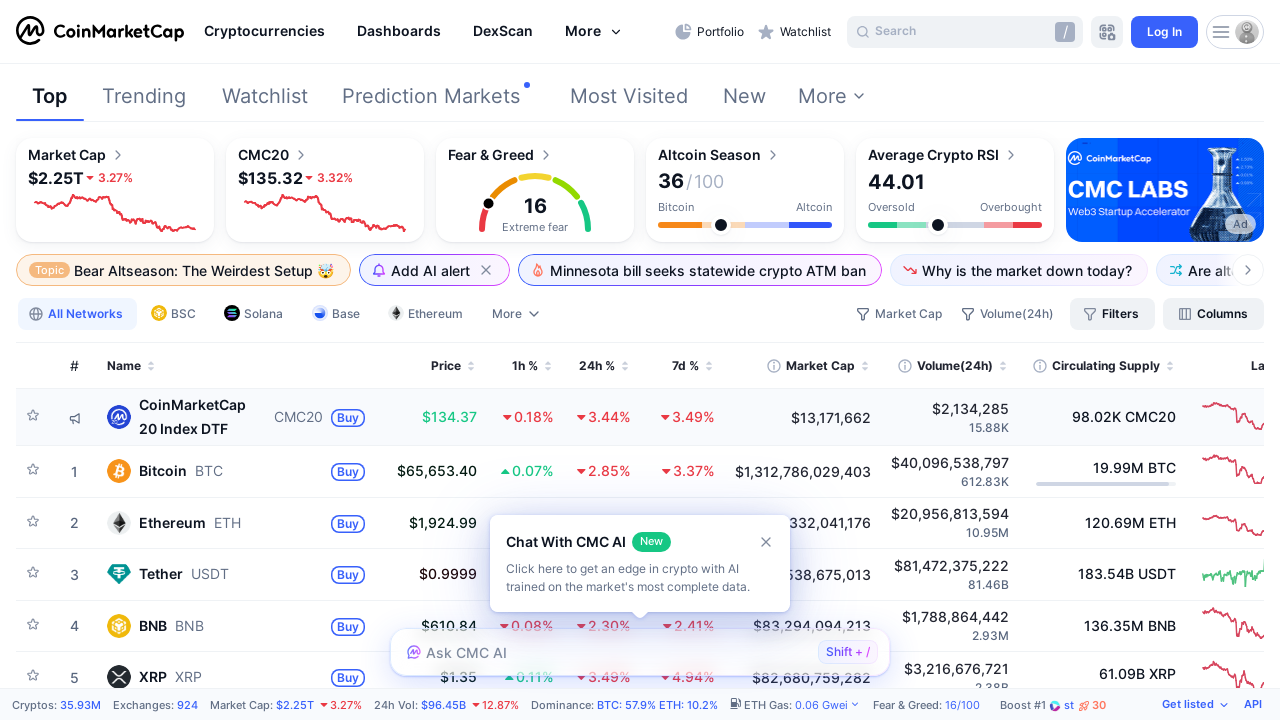

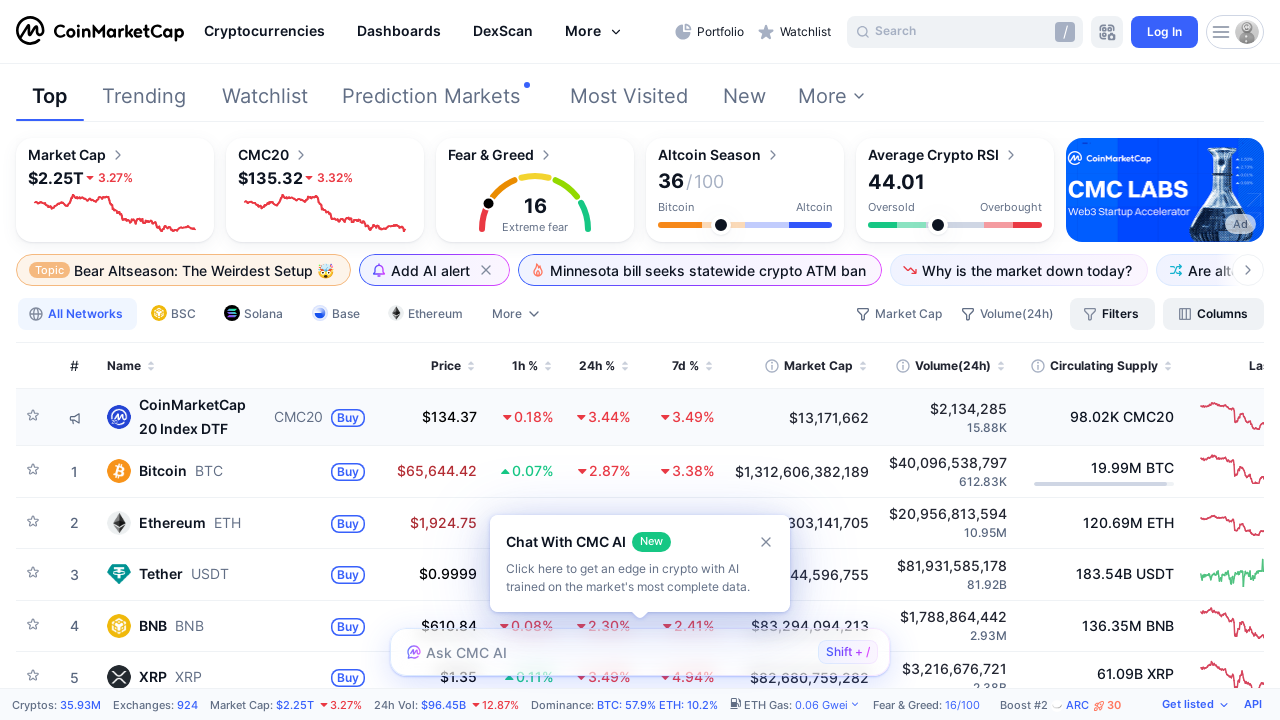